Tests custom pseudo class selectors by navigating to HTML Elements section, clicking Register button, and interacting with radio button elements

Starting URL: https://techglobal-training.com/frontend

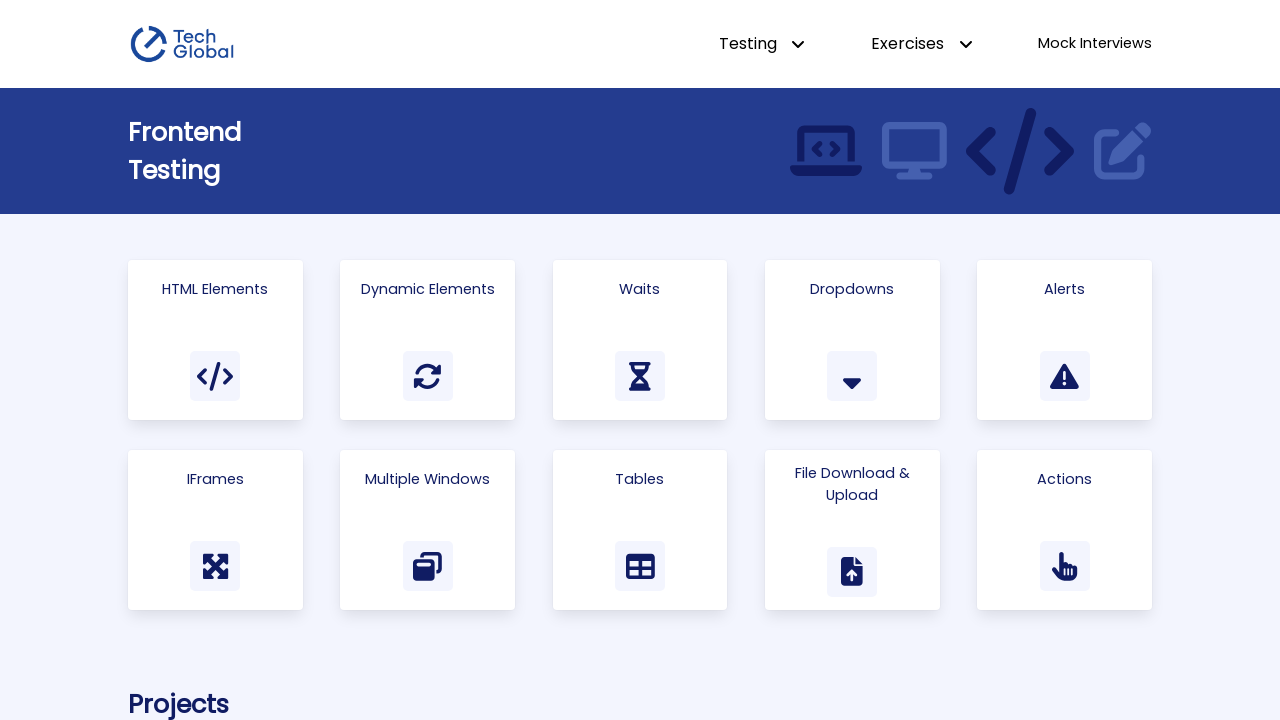

Clicked on HTML Elements card at (215, 289) on .card >> :has-text("HTML Elements")
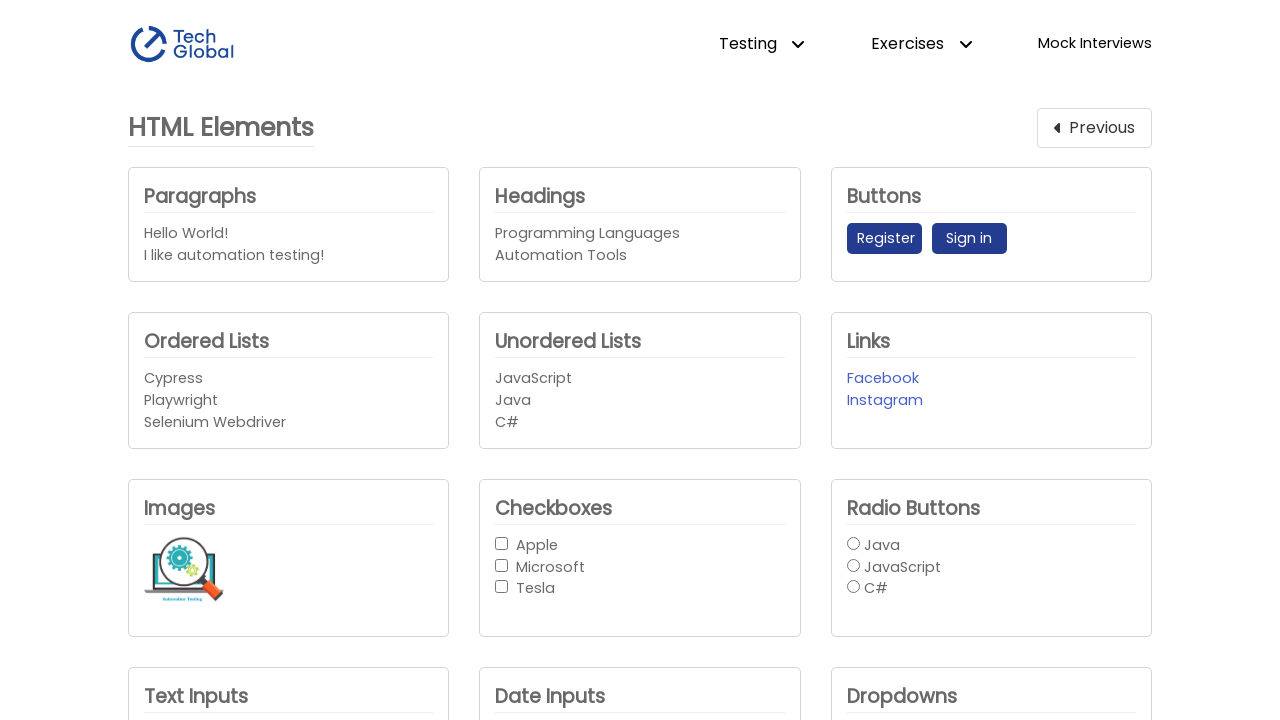

Clicked on Register button at (884, 239) on button:has-text("Register")
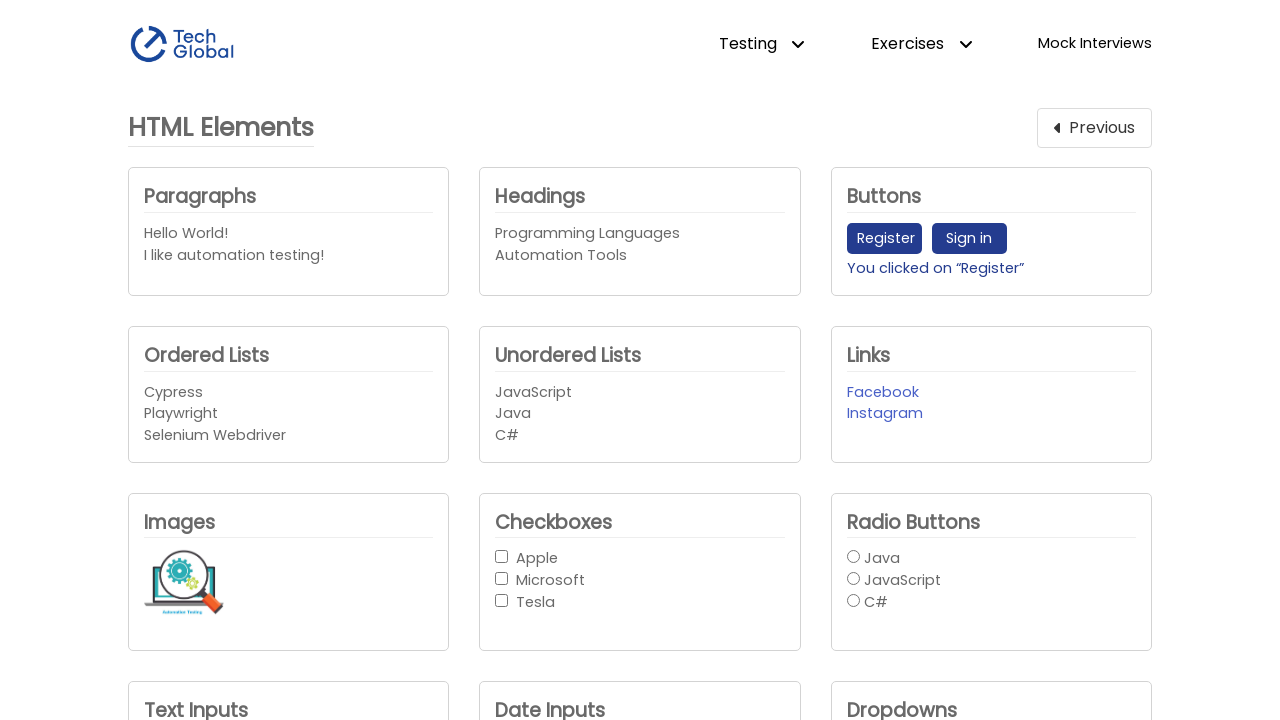

Sign in button became visible
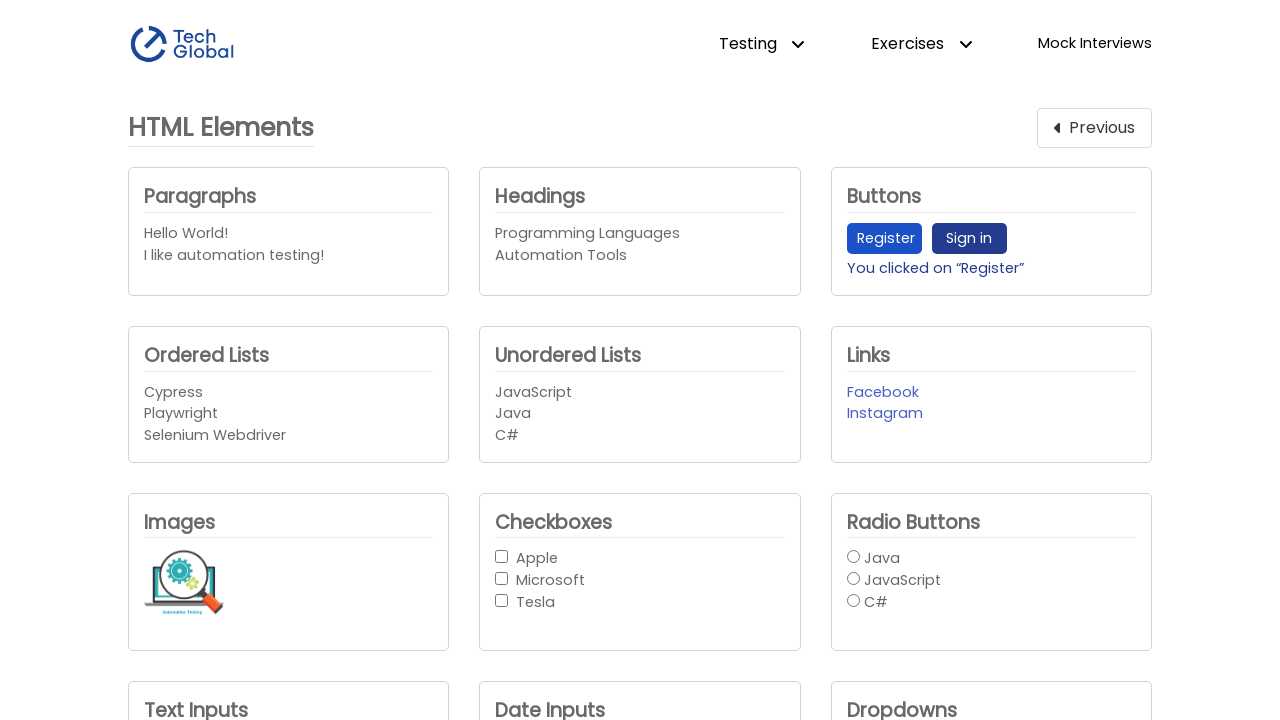

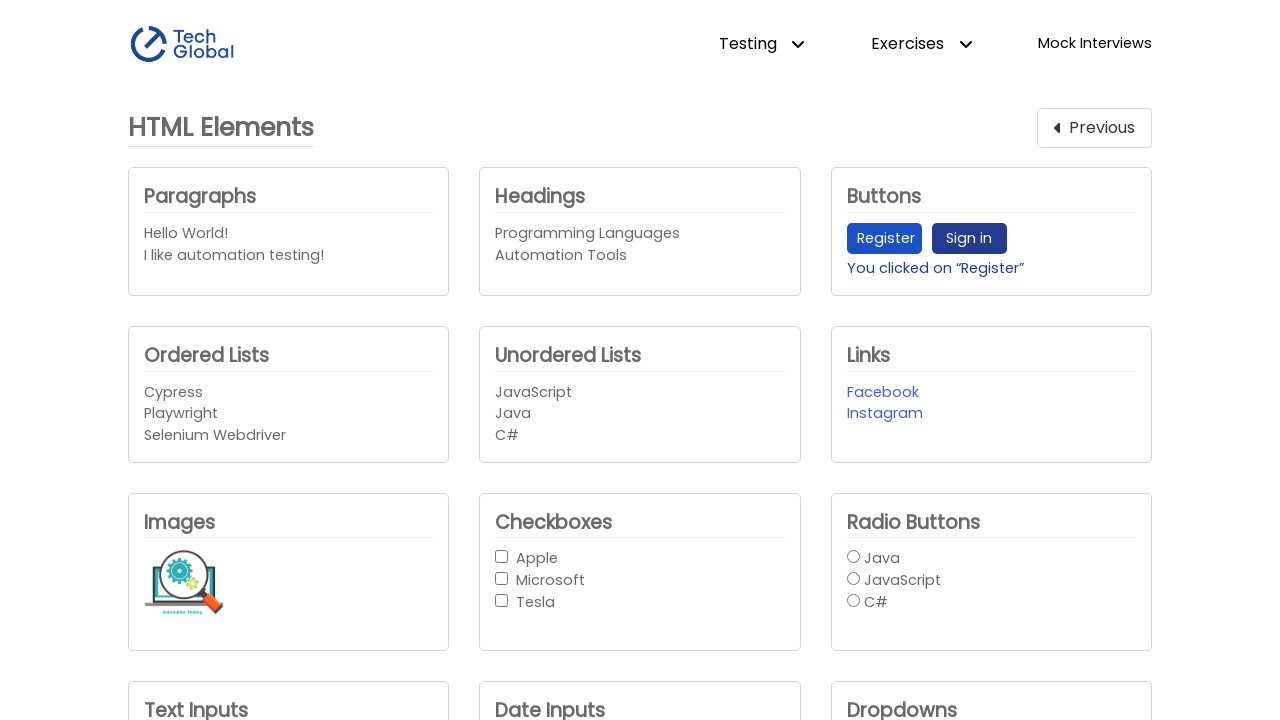